Tests JavaScript prompt dialog by clicking a button to trigger a prompt, entering text, accepting it, and verifying the entered text appears in the result

Starting URL: https://the-internet.herokuapp.com/javascript_alerts

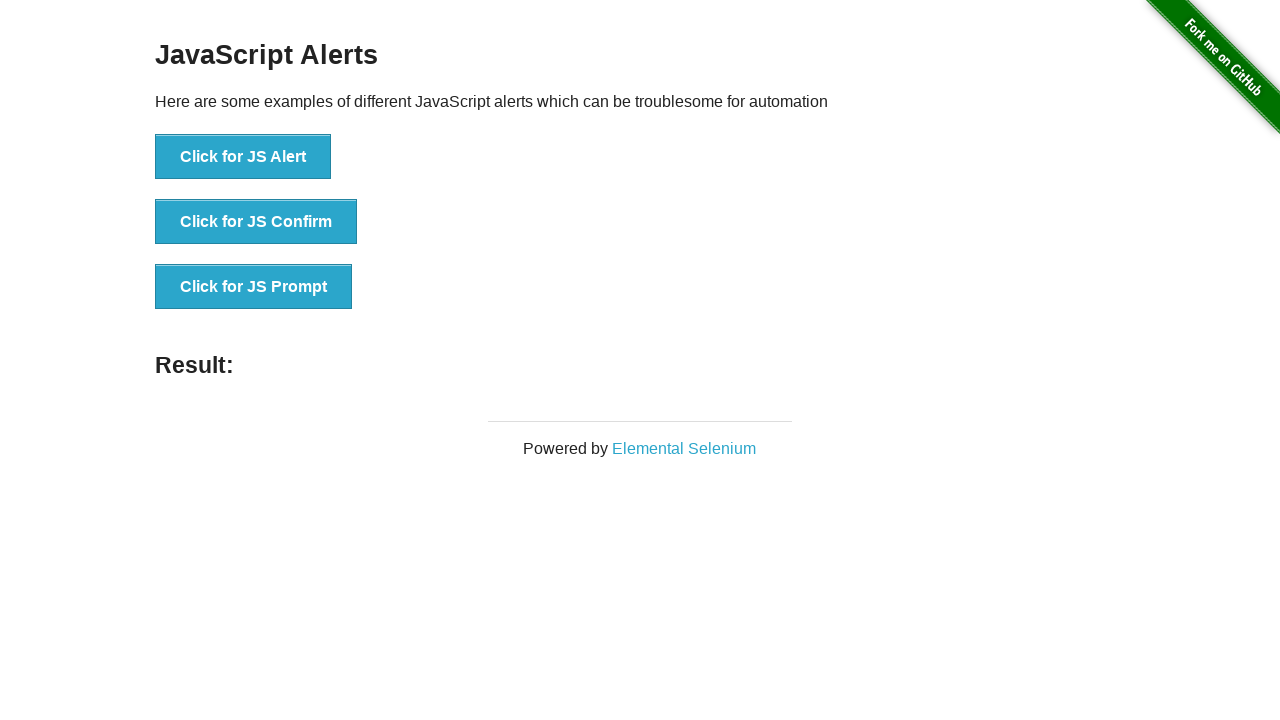

Set up dialog handler to accept prompt with text 'Turgay sefa'
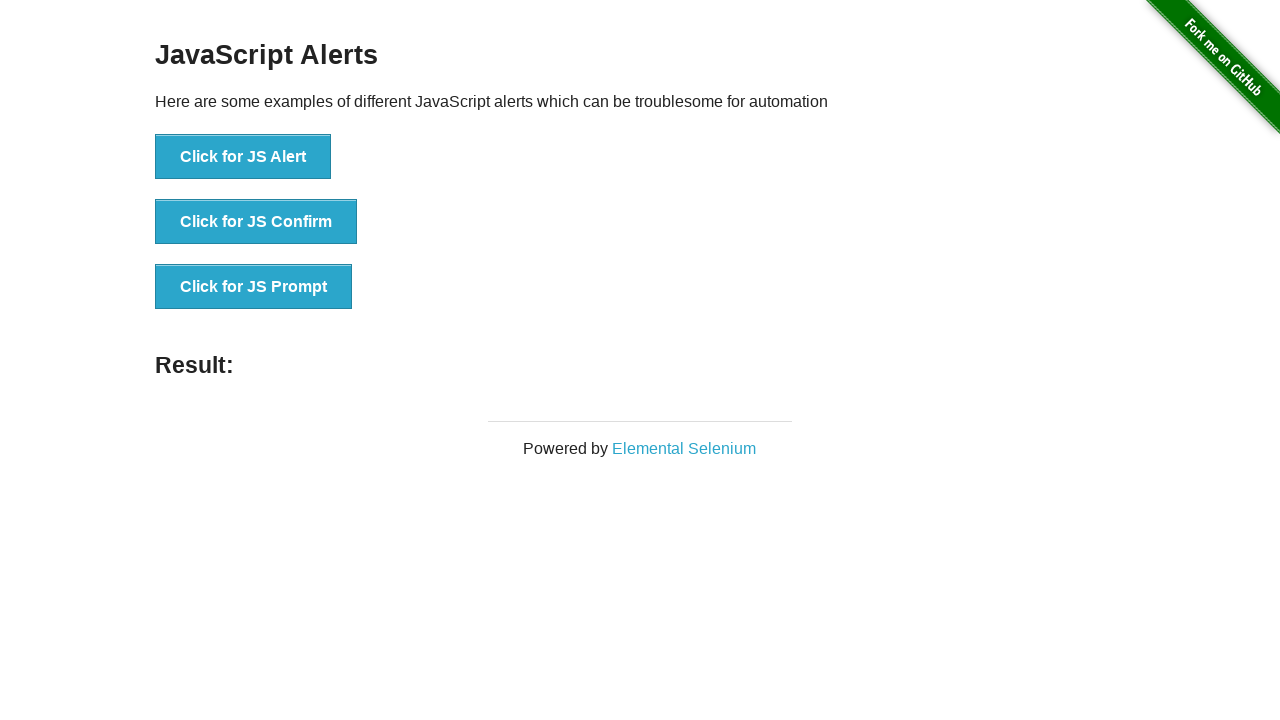

Clicked button to trigger JavaScript prompt dialog at (254, 287) on xpath=//*[contains(text(),'Click for JS Prompt')]
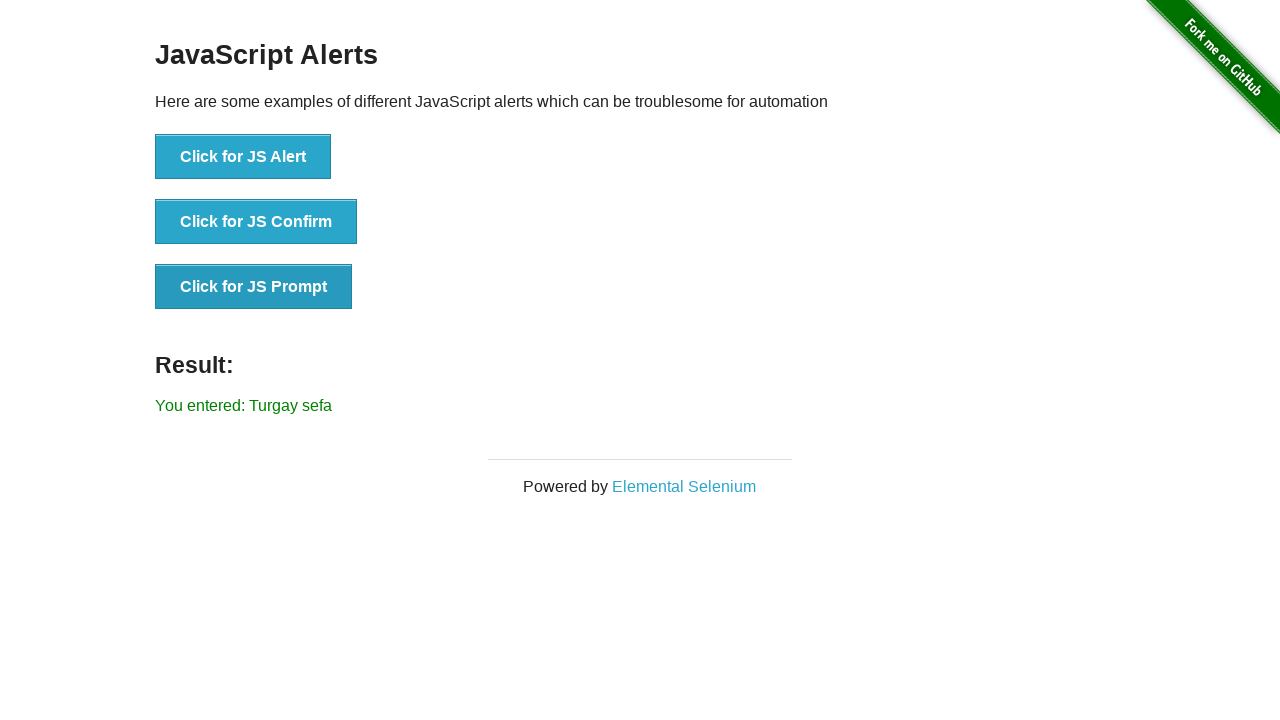

Retrieved result text from #result element
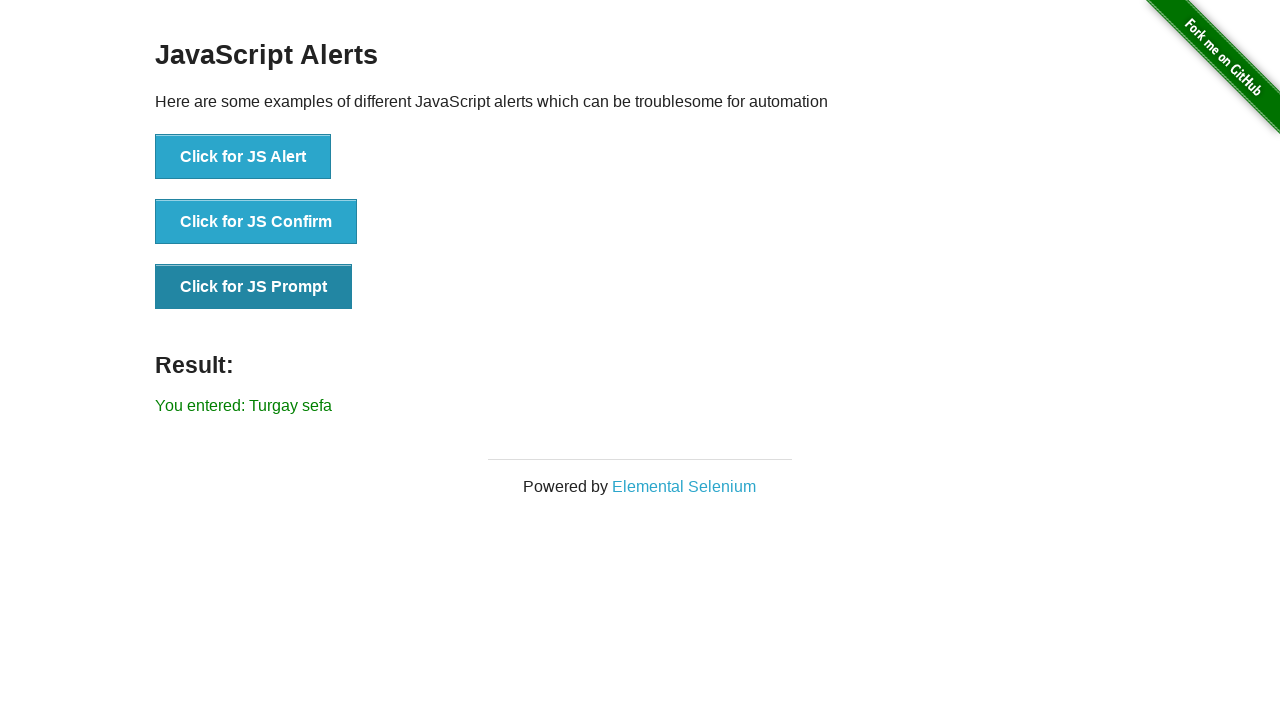

Verified that entered text 'Turgay sefa' appears in result
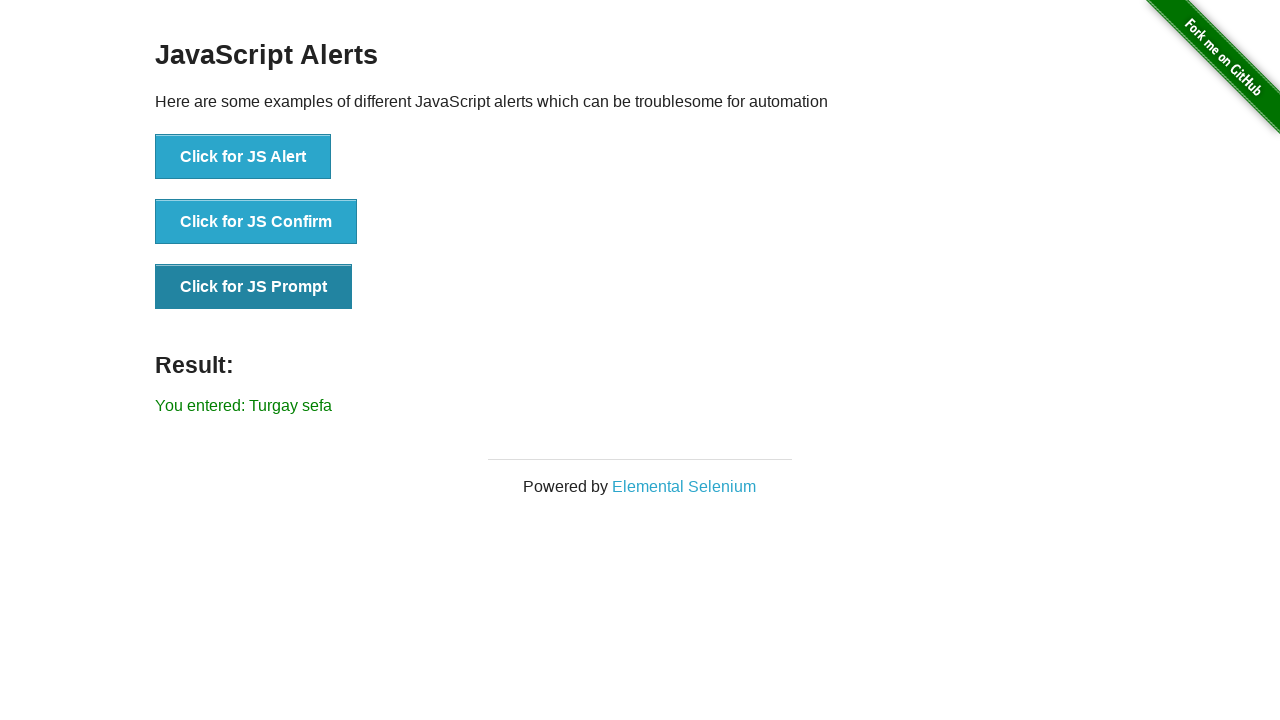

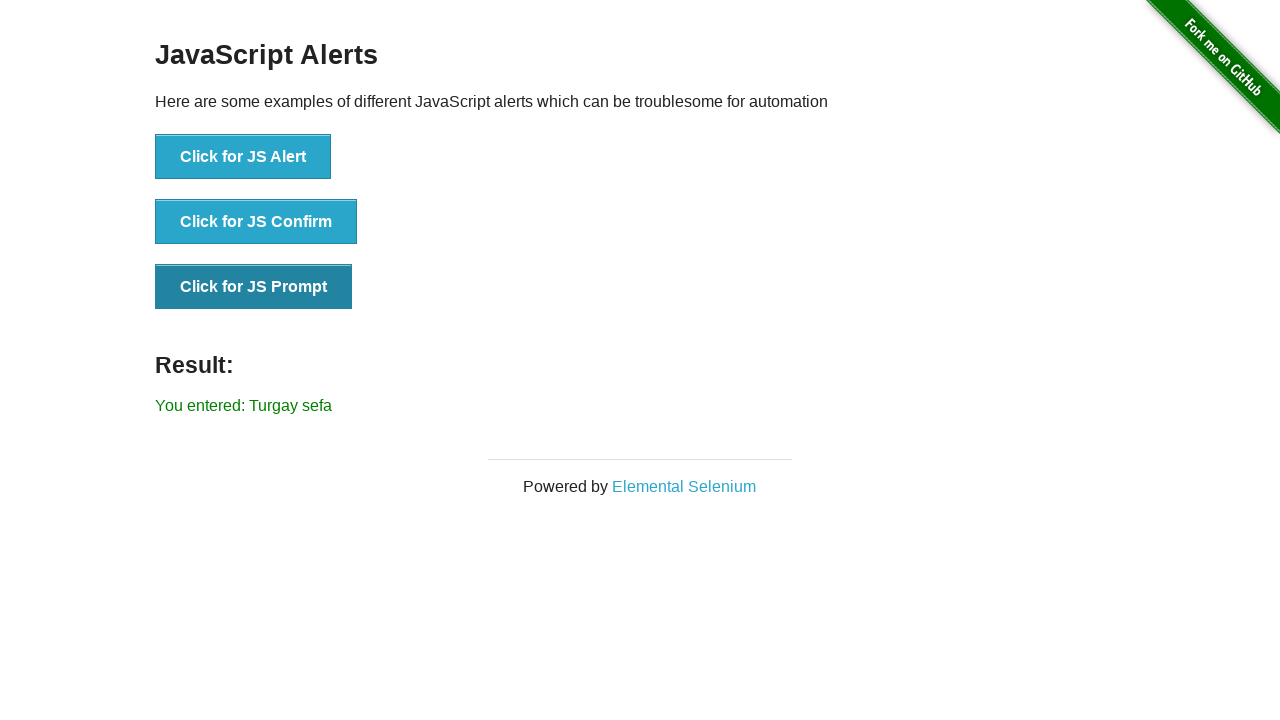